Navigates to Radio Garden website and maximizes the browser window to verify the page loads successfully.

Starting URL: http://radio.garden/

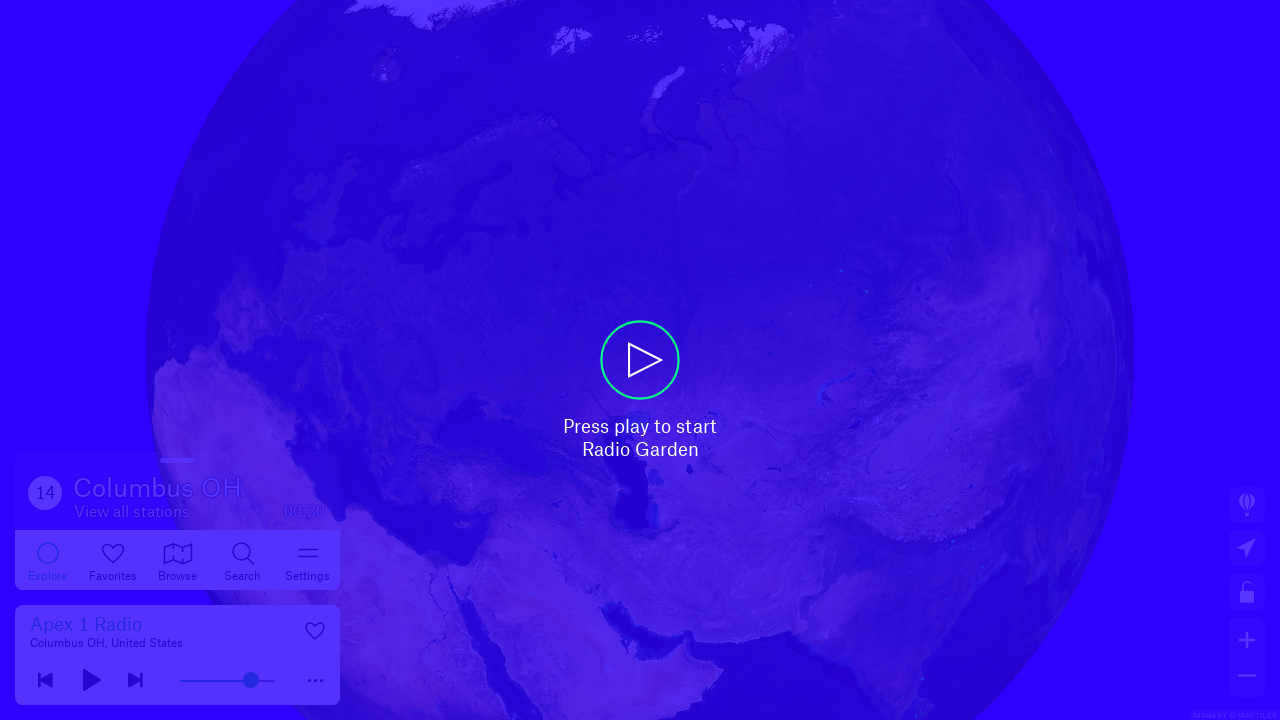

Set viewport size to 1920x1080 to maximize browser window
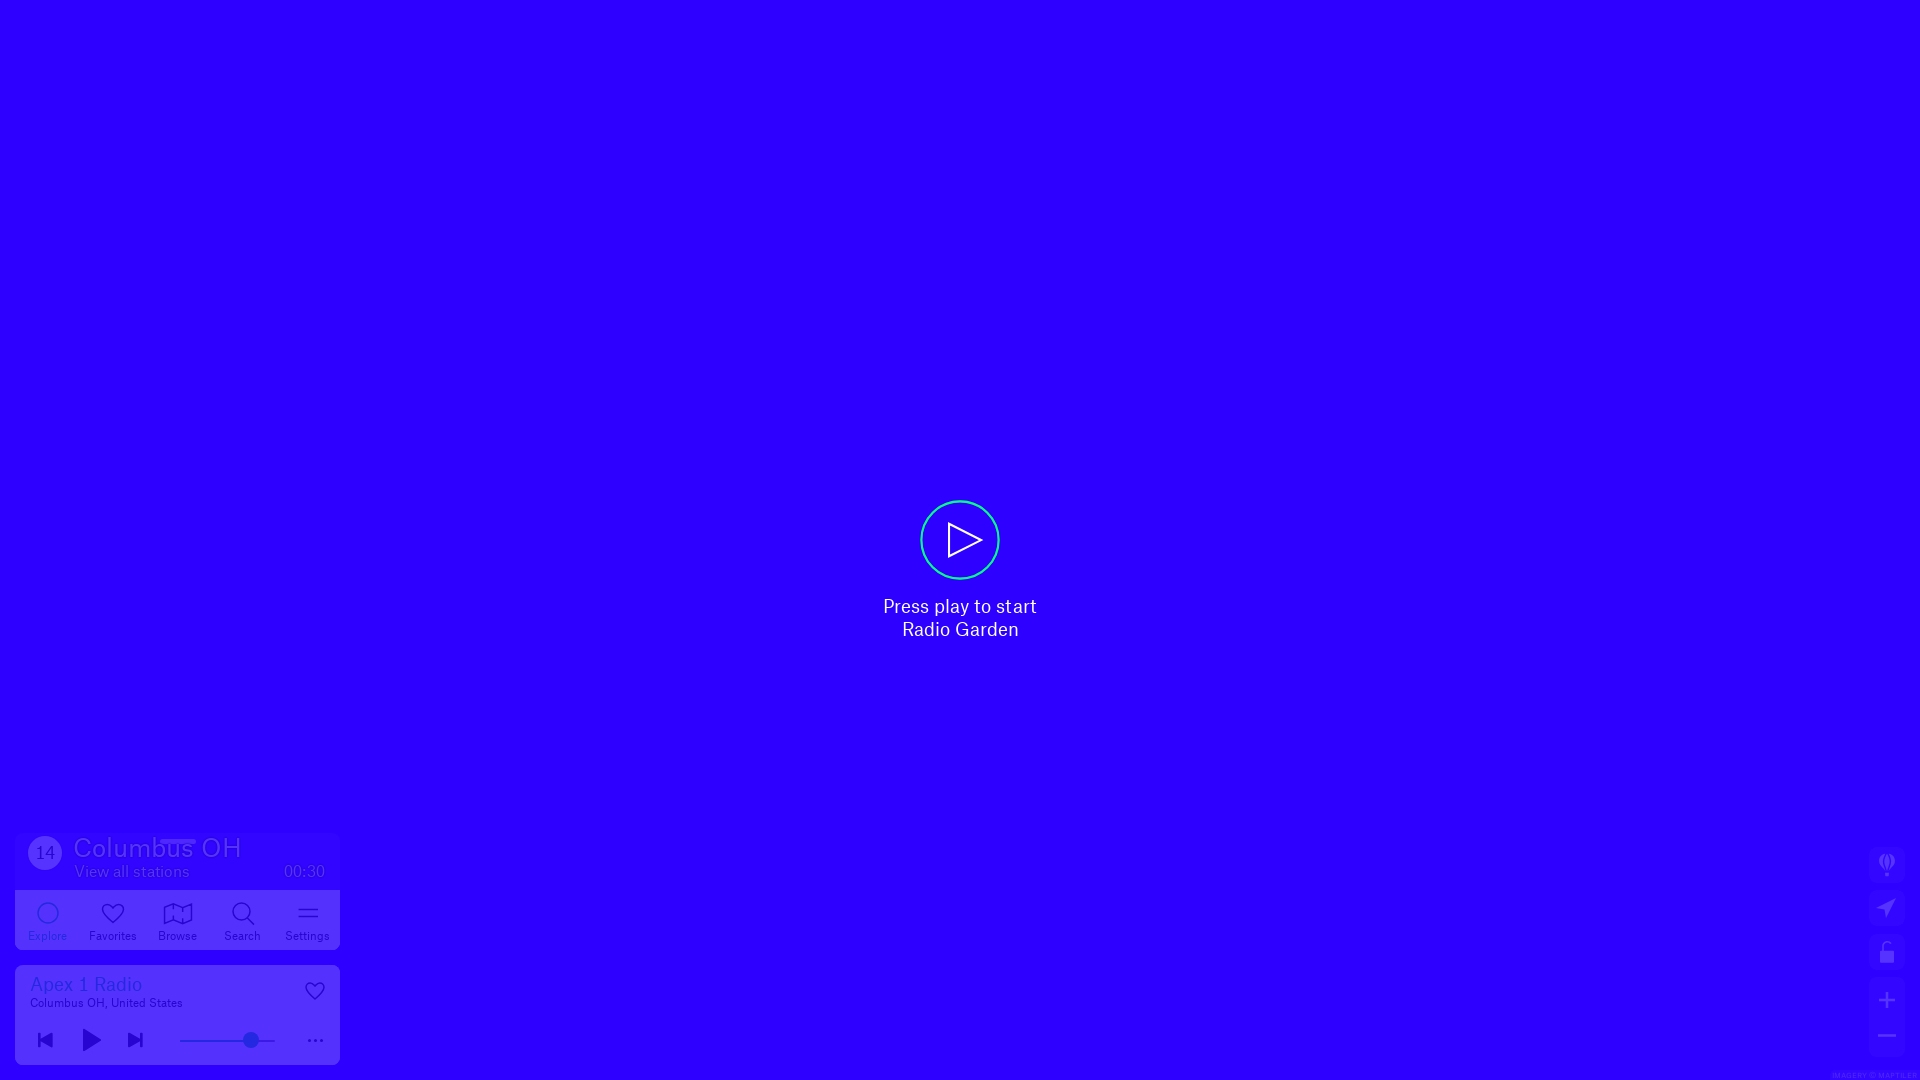

Radio Garden website loaded successfully
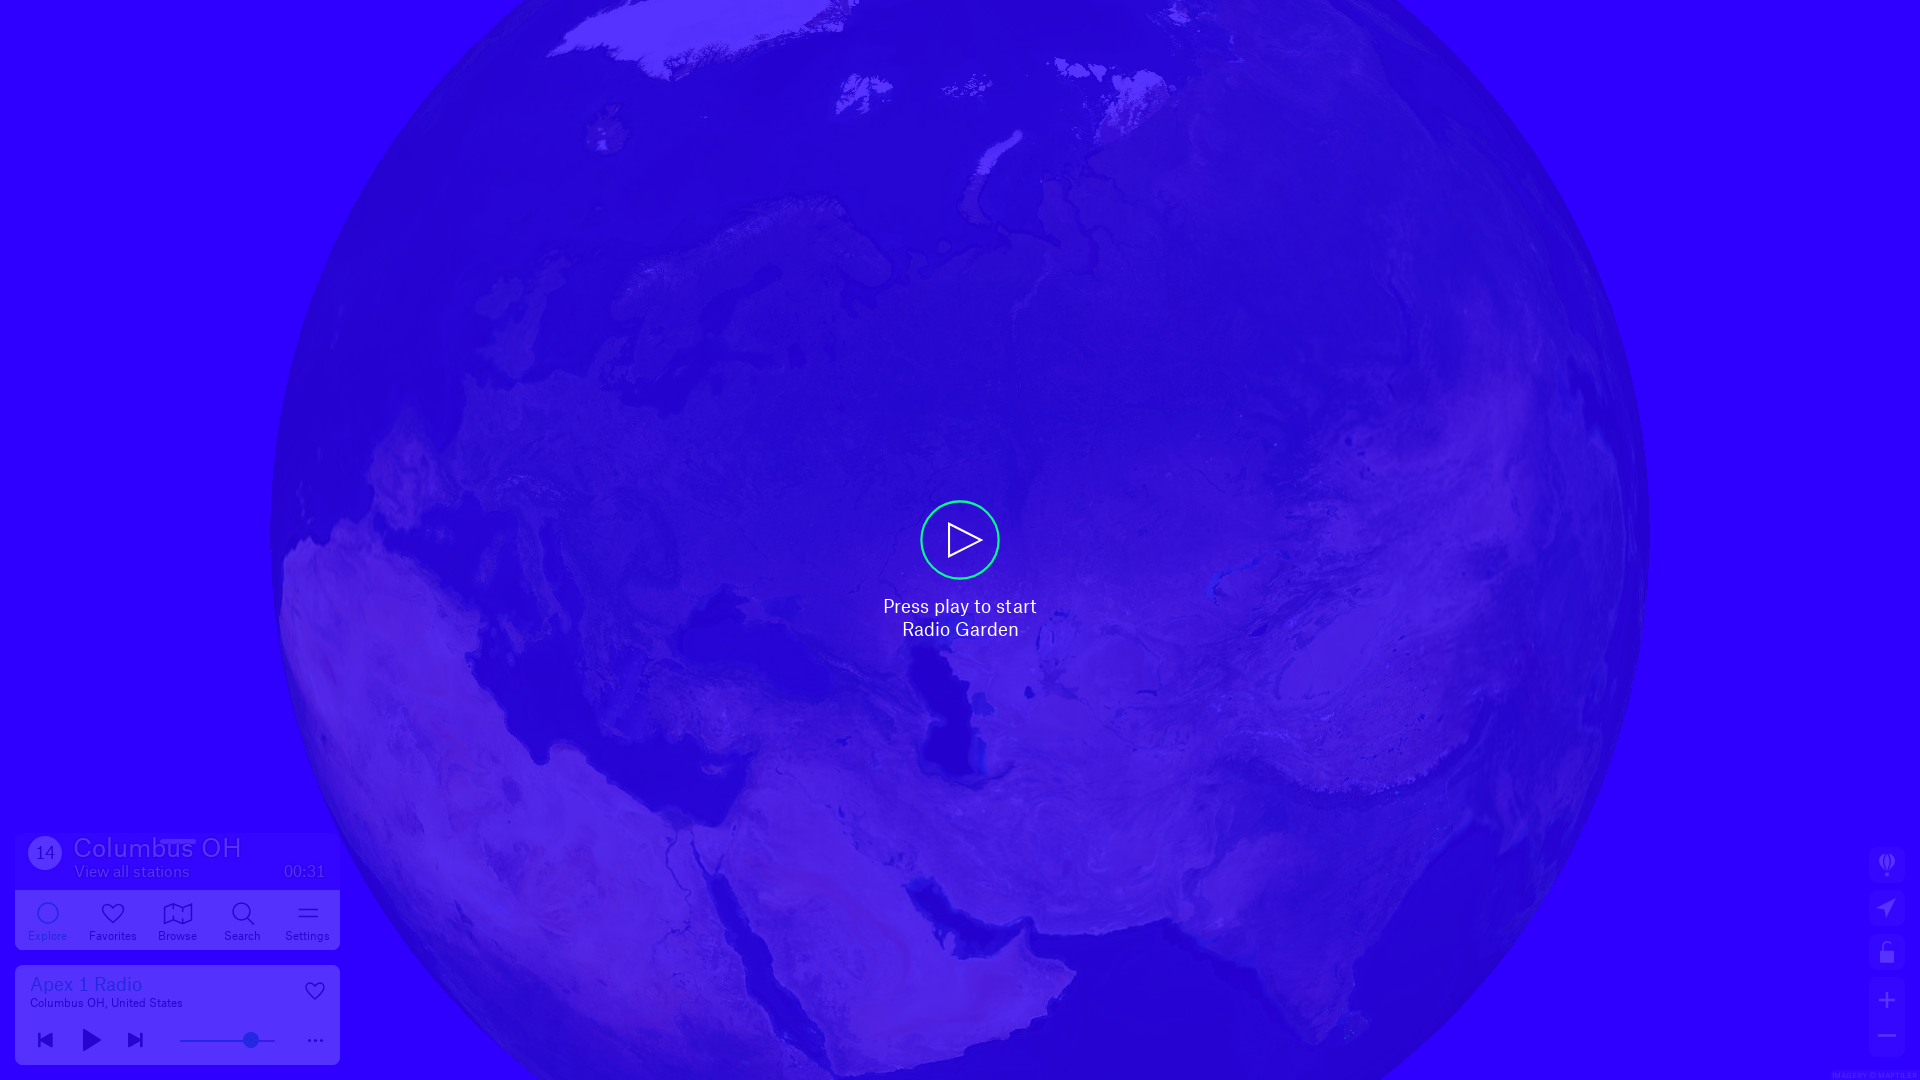

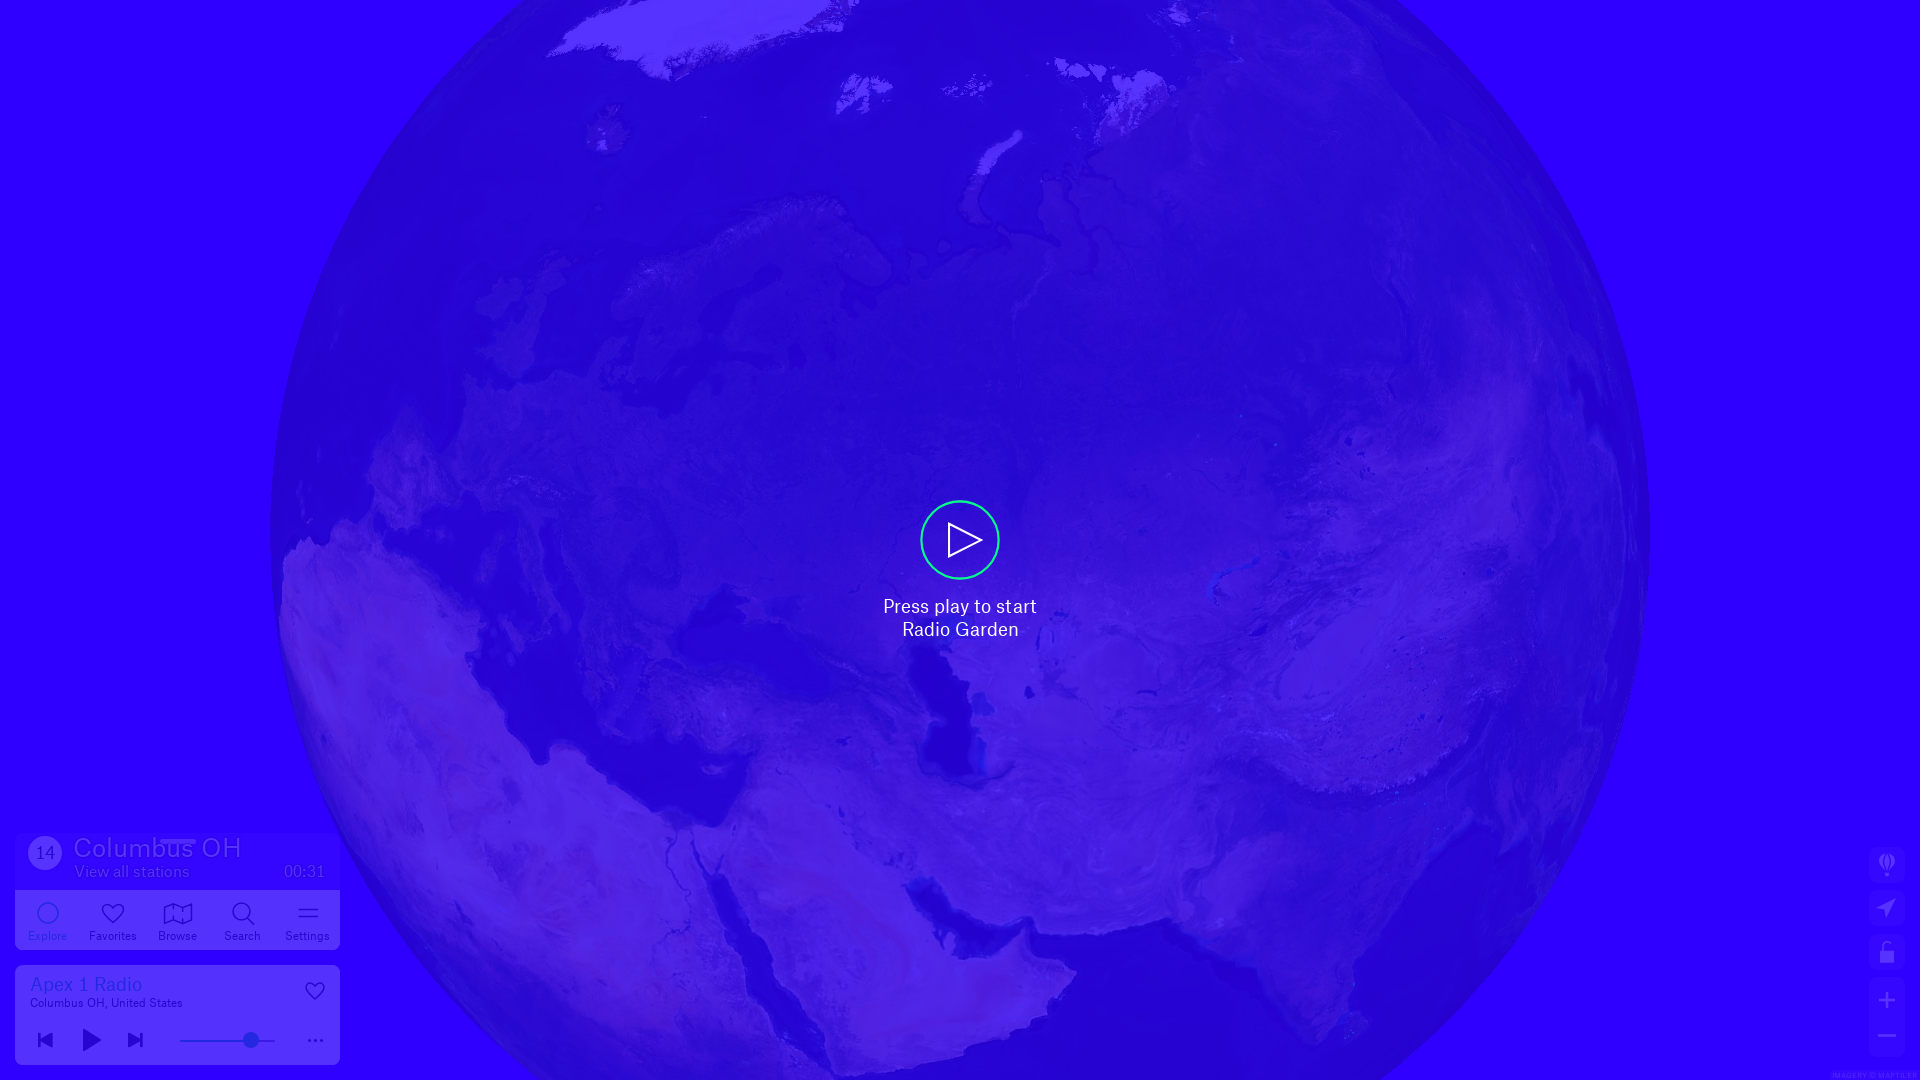